Tests JavaScript confirm alert by clicking the confirm button, accepting the confirmation dialog, and verifying the result message

Starting URL: https://the-internet.herokuapp.com/javascript_alerts

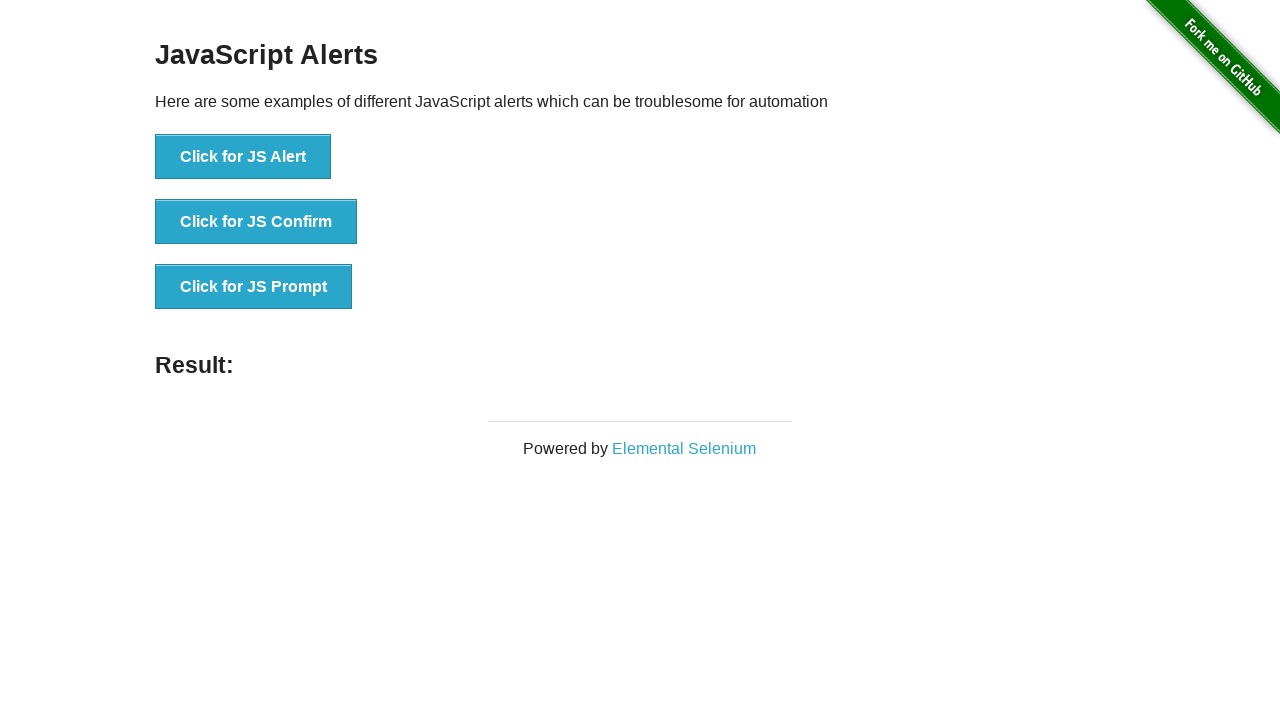

Set up dialog handler to accept confirmation
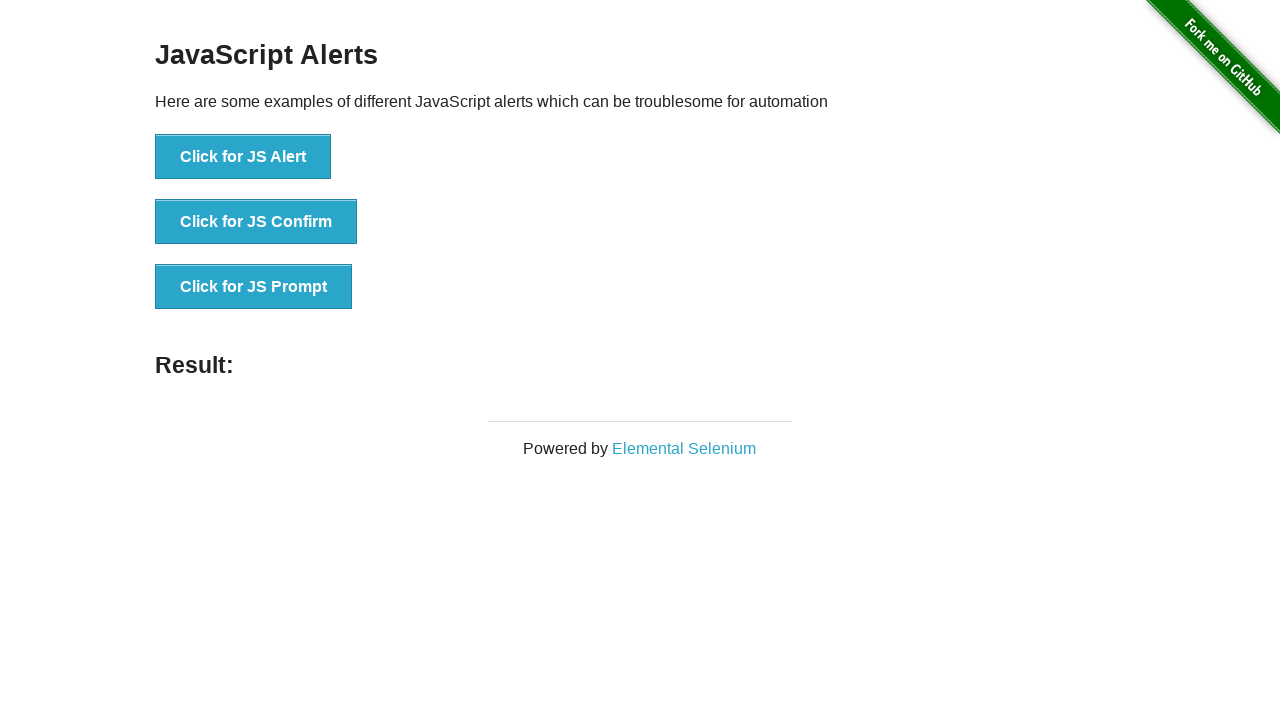

Clicked confirm alert button at (256, 222) on xpath=//button[@onclick='jsConfirm()']
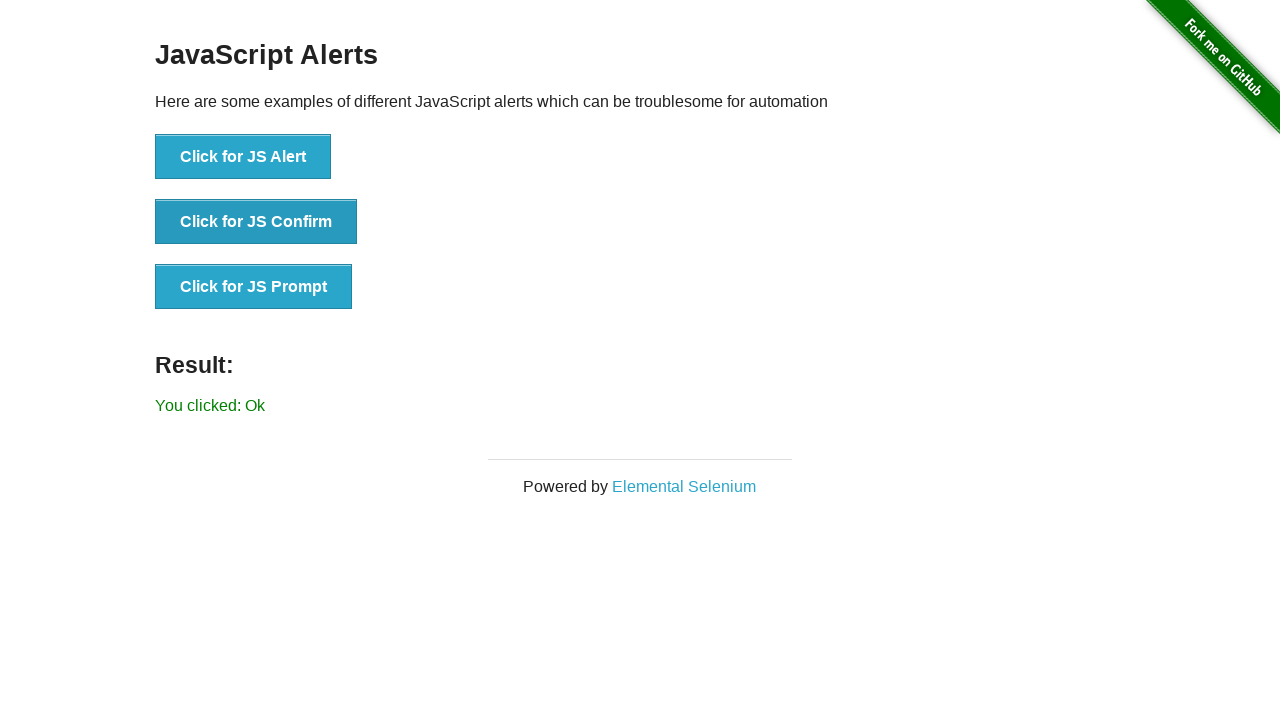

Result message element loaded
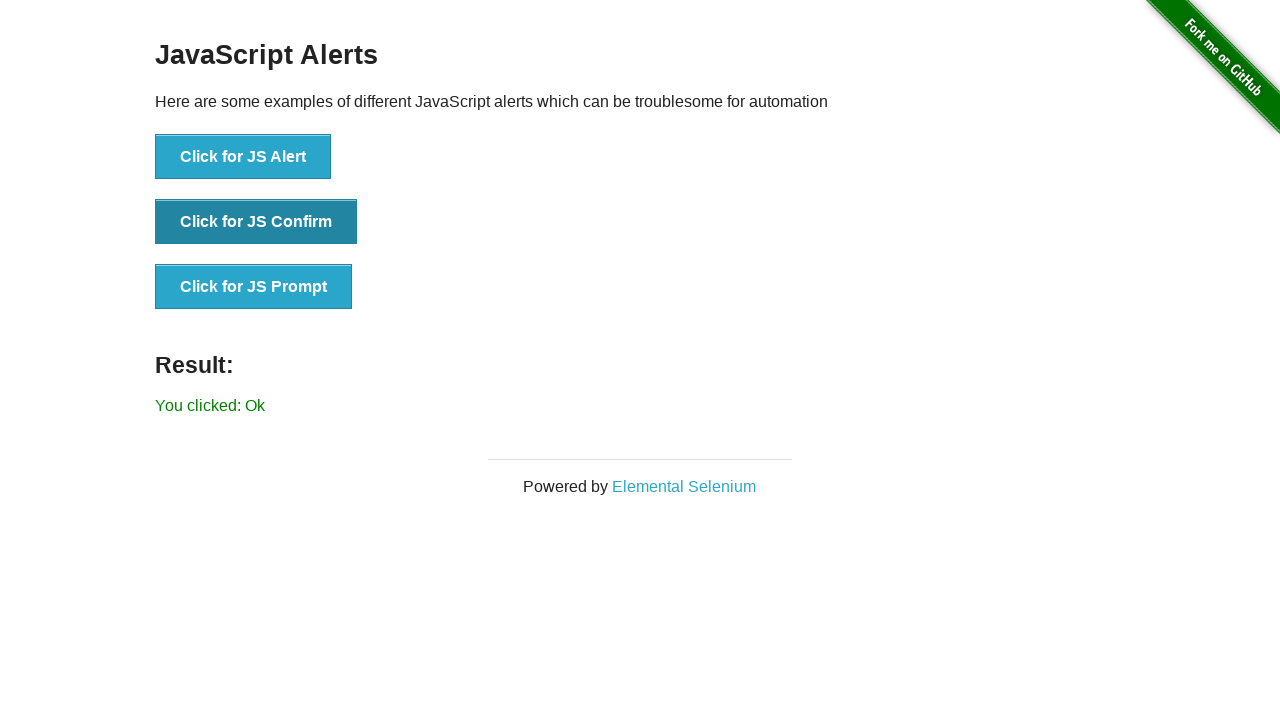

Retrieved result message text
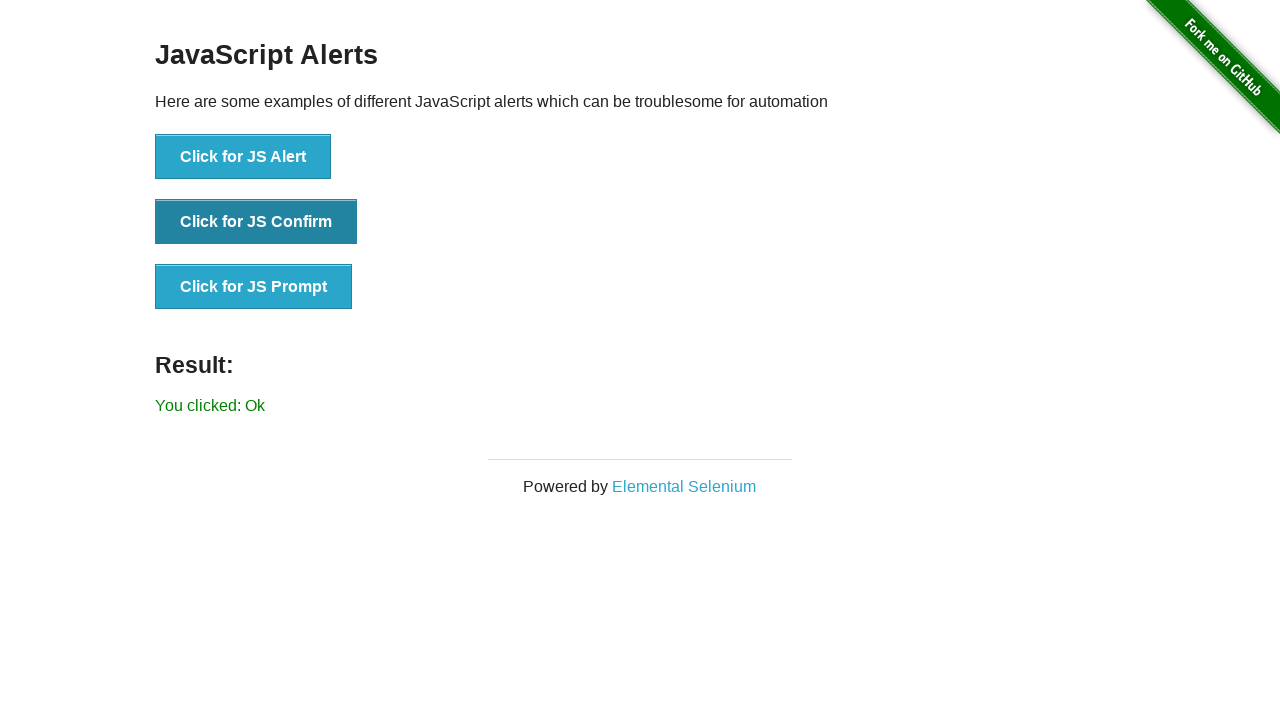

Verified result message equals 'You clicked: Ok'
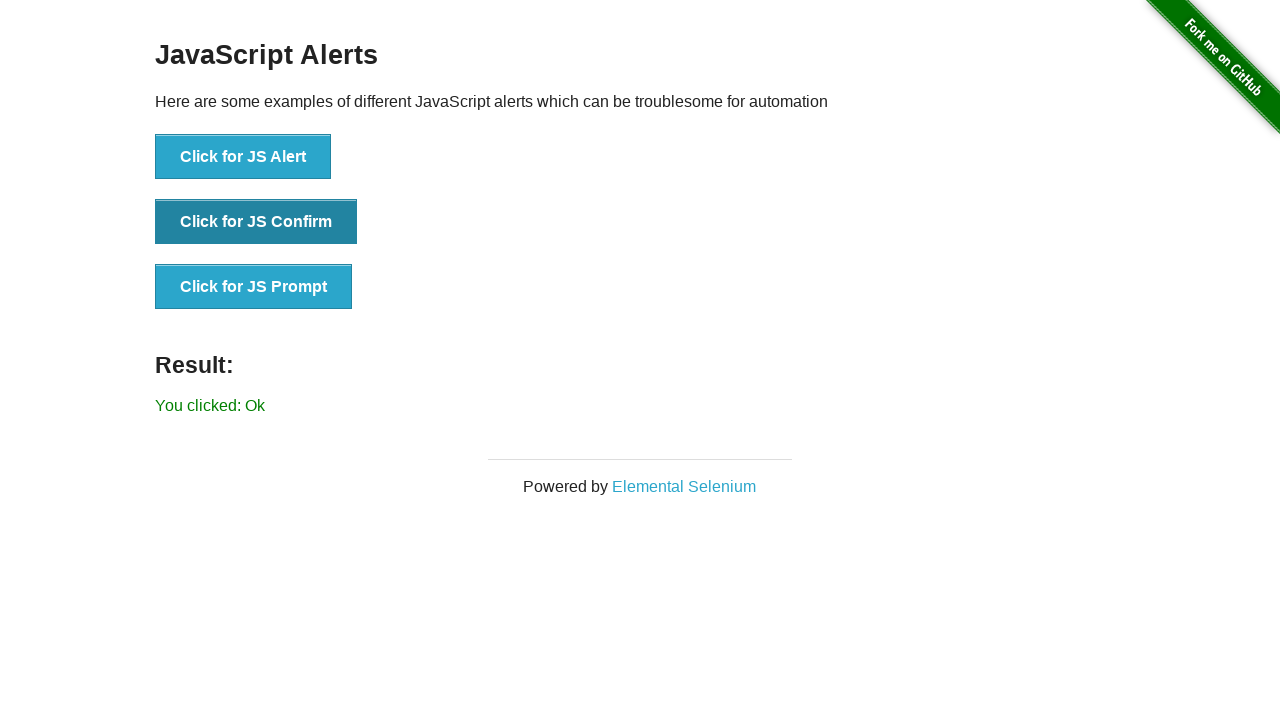

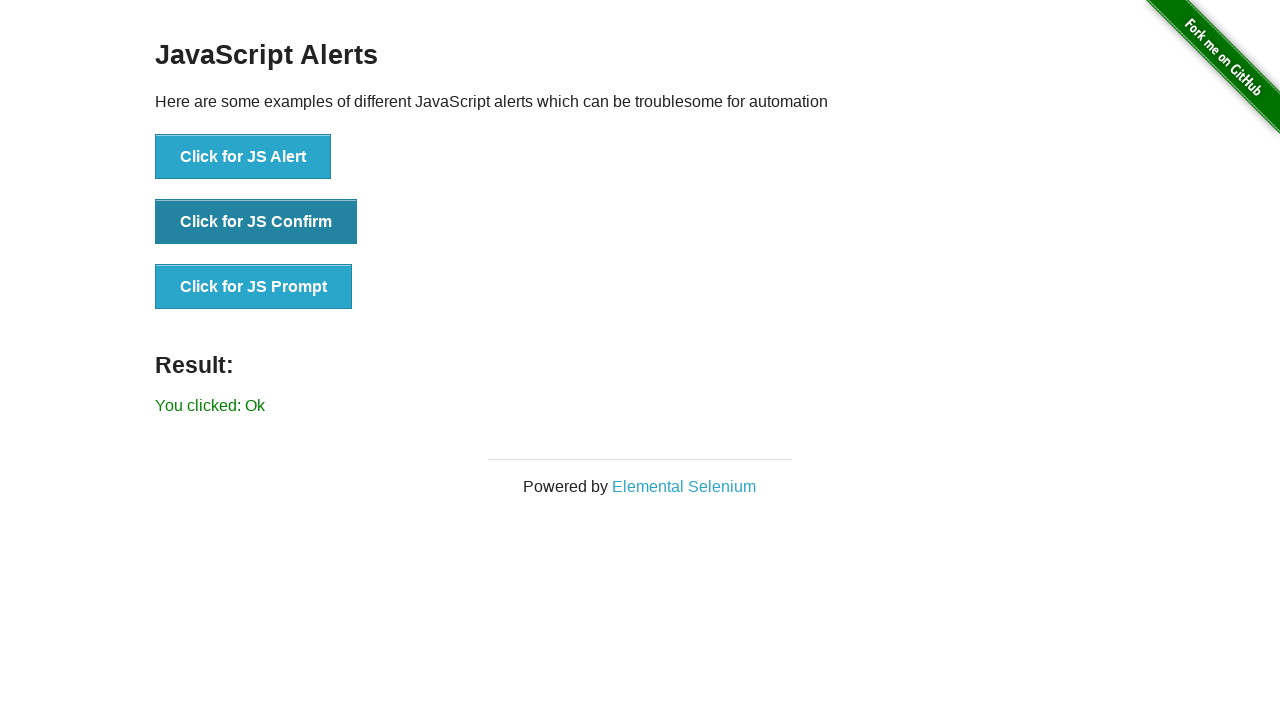